Tests dropdown selection by selecting "Option 2" using value attribute and verifying the selection

Starting URL: http://the-internet.herokuapp.com/

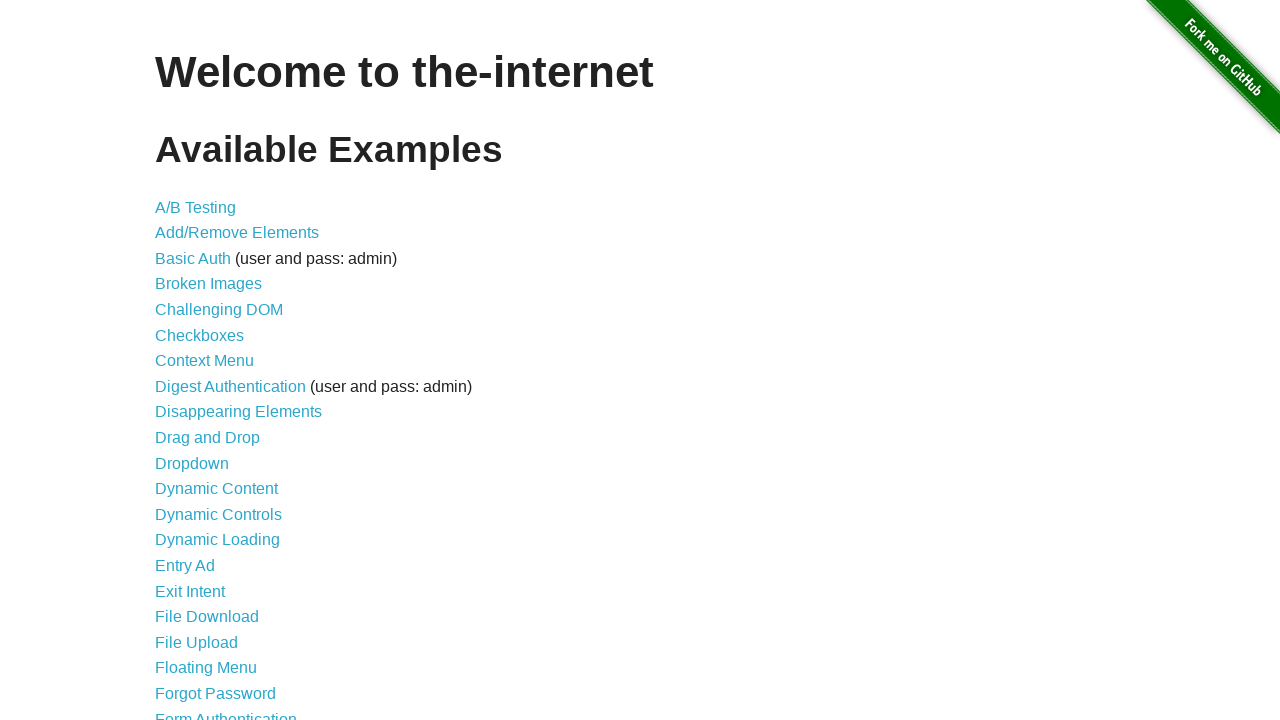

Clicked on Dropdown link at (192, 463) on text='Dropdown'
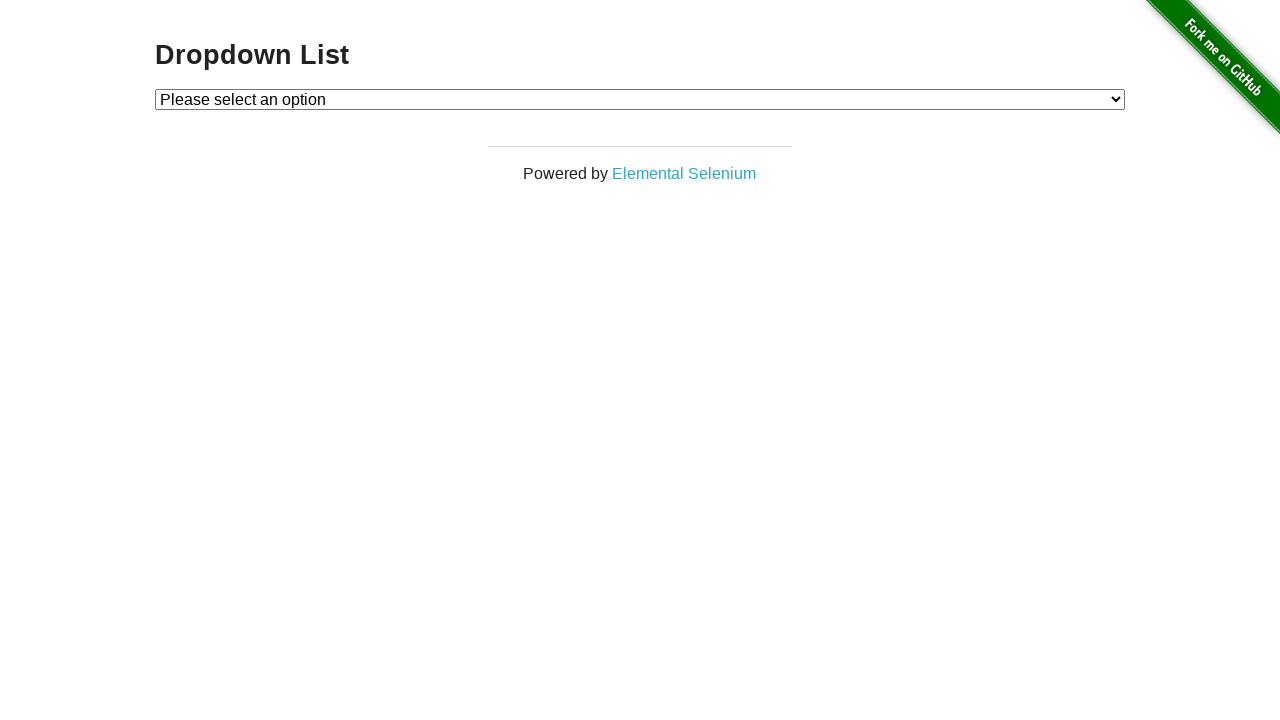

Selected Option 2 from dropdown using value attribute on #dropdown
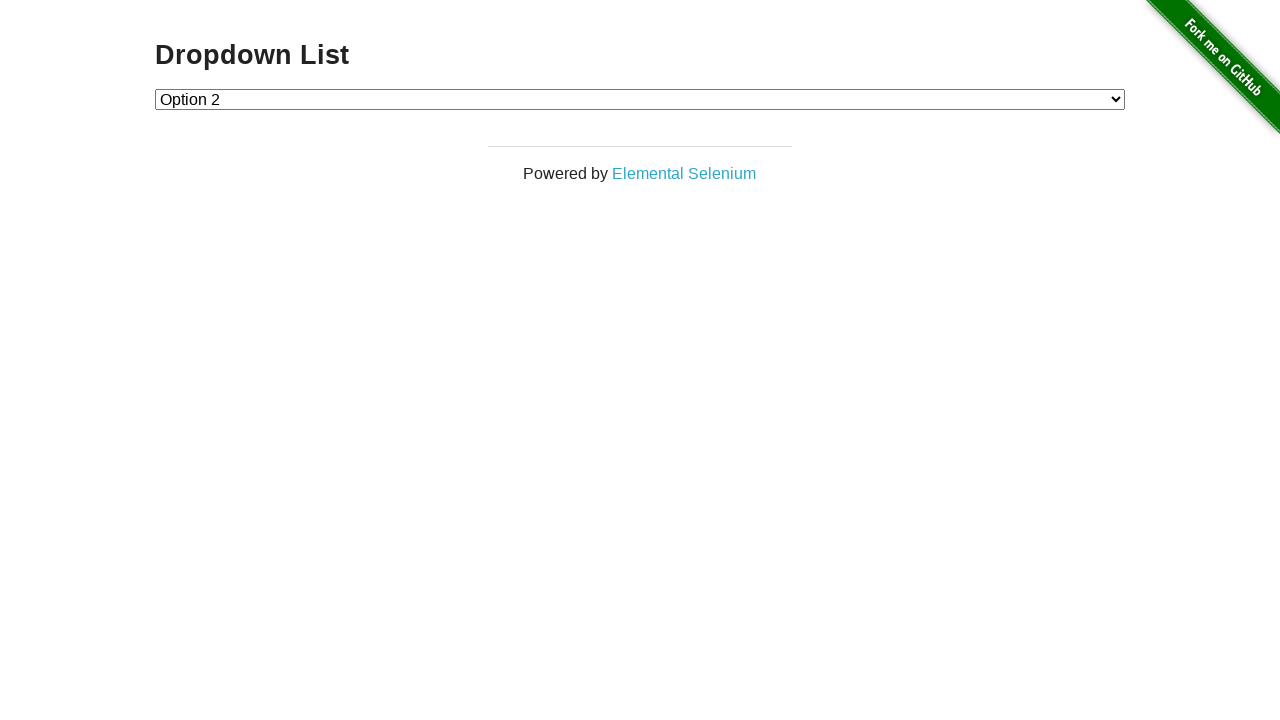

Retrieved selected dropdown value
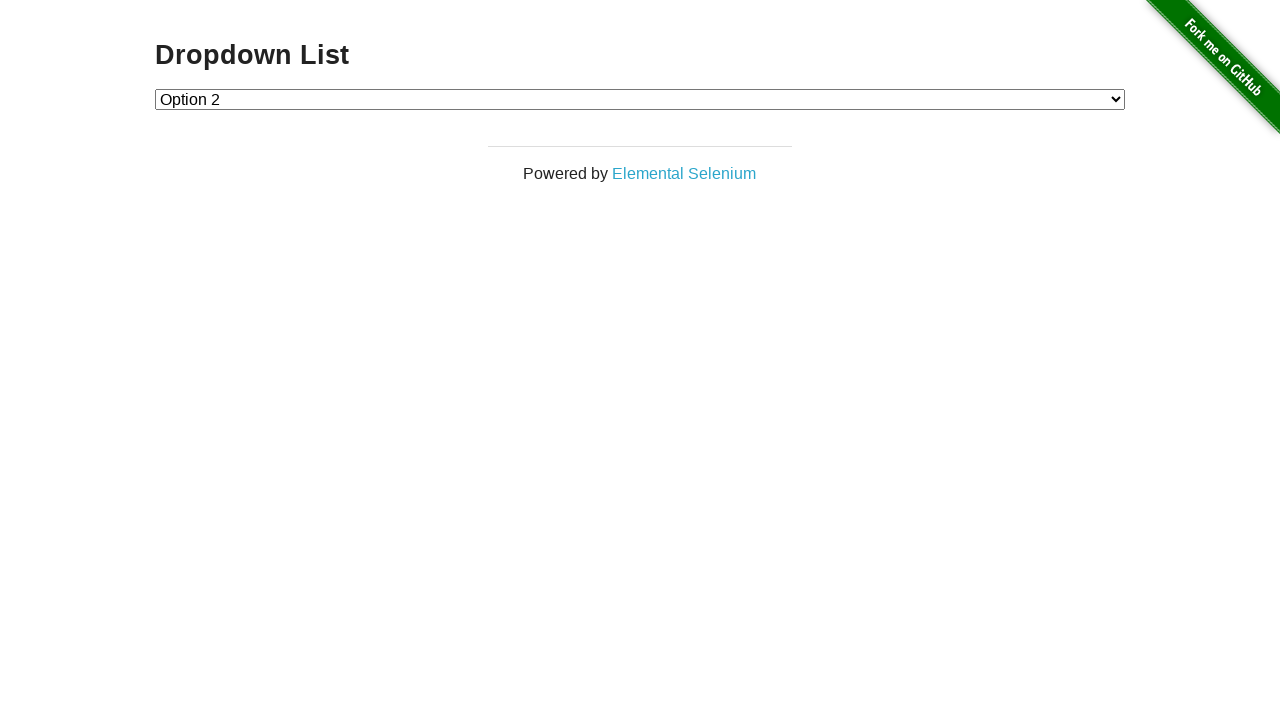

Verified that Option 2 is selected (value='2')
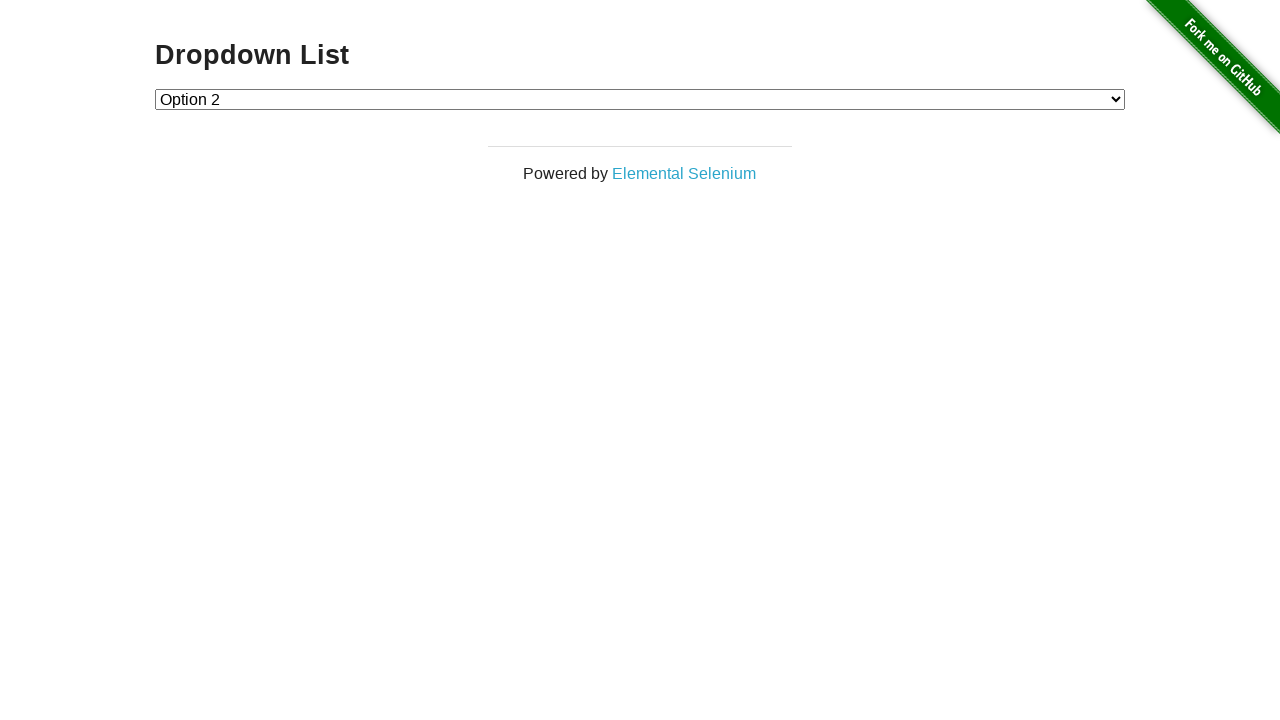

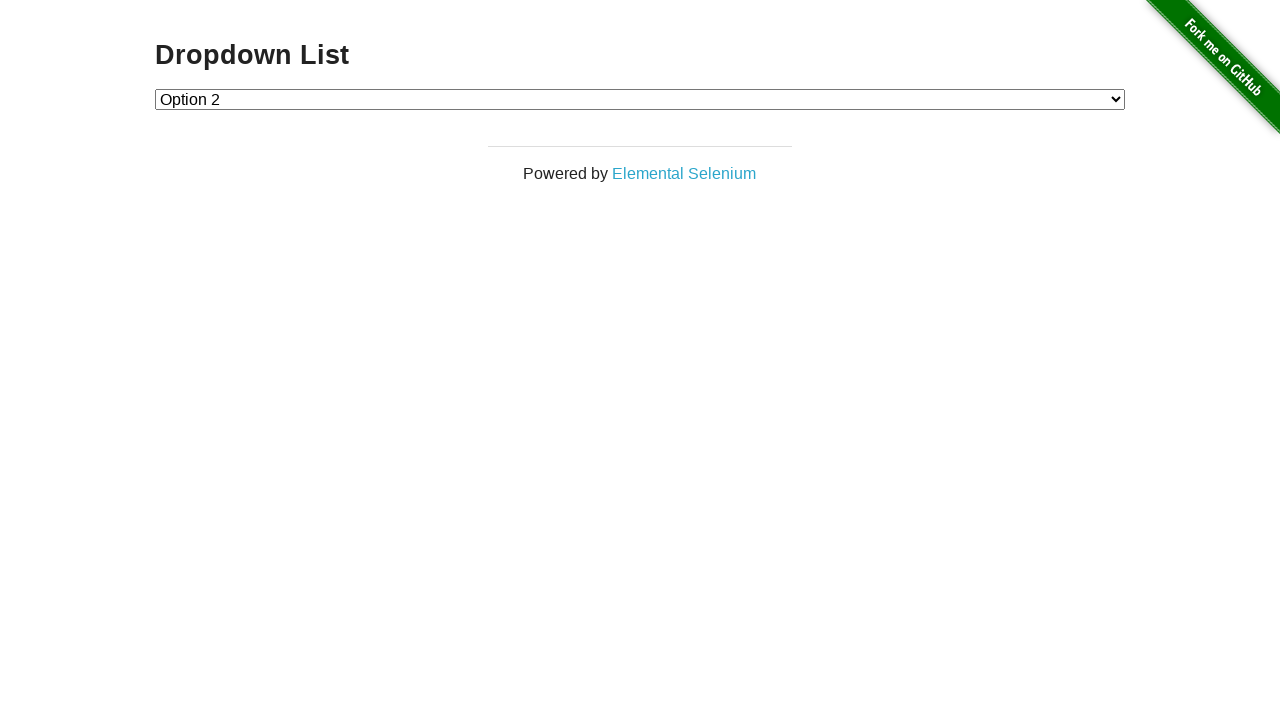